Tests dynamic content loading by clicking the Start button and waiting for the hidden element to become visible

Starting URL: https://the-internet.herokuapp.com/dynamic_loading/1

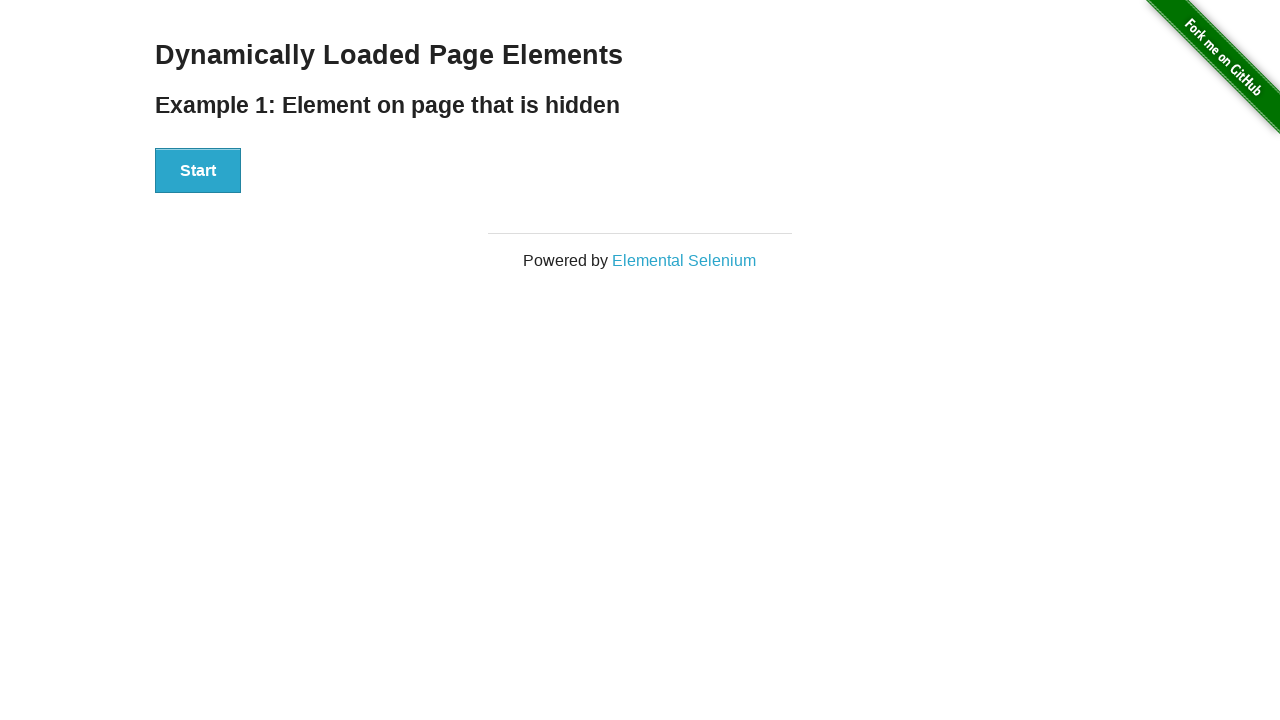

Clicked the Start button to initiate dynamic loading at (198, 171) on #start button
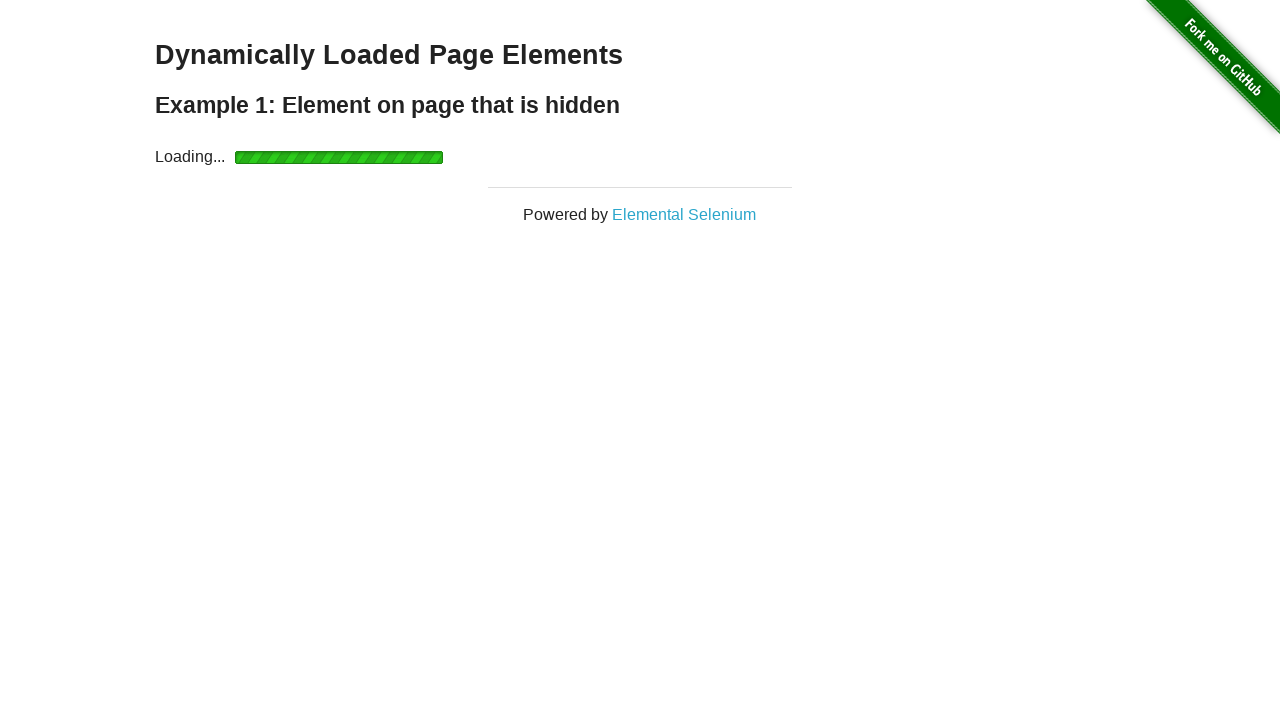

Waited for hidden element to become visible
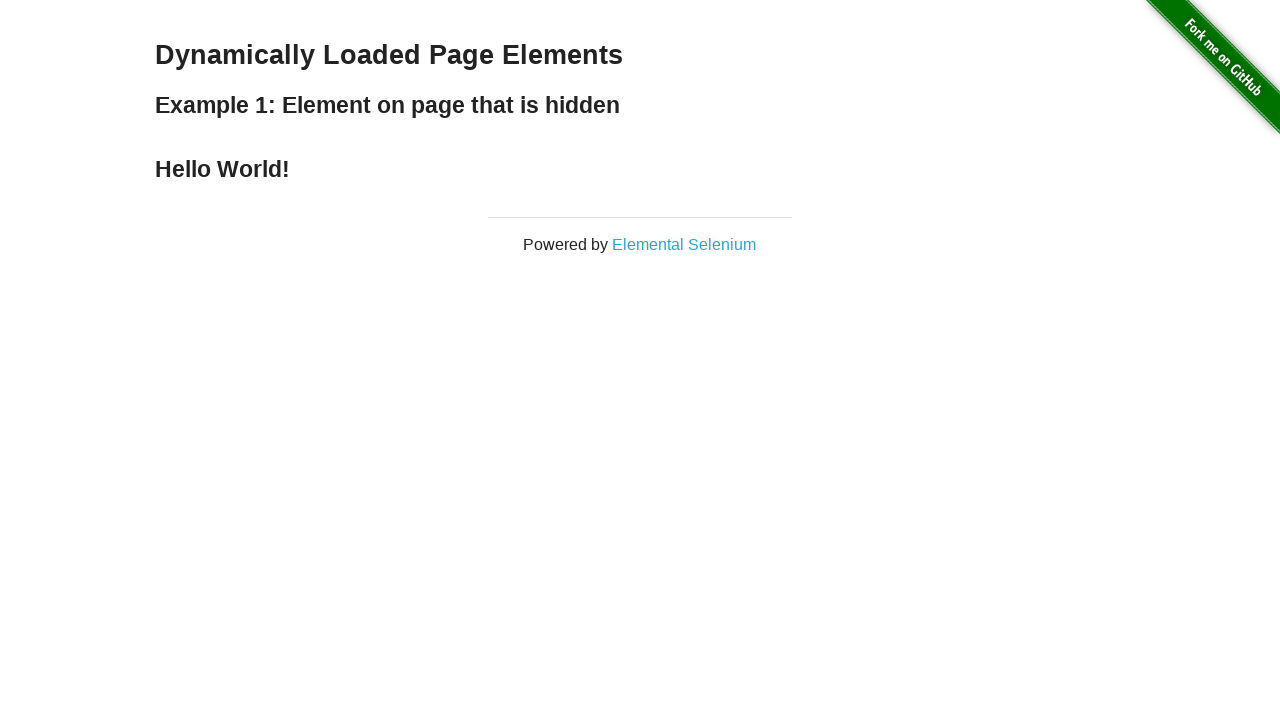

Retrieved text content from finish element
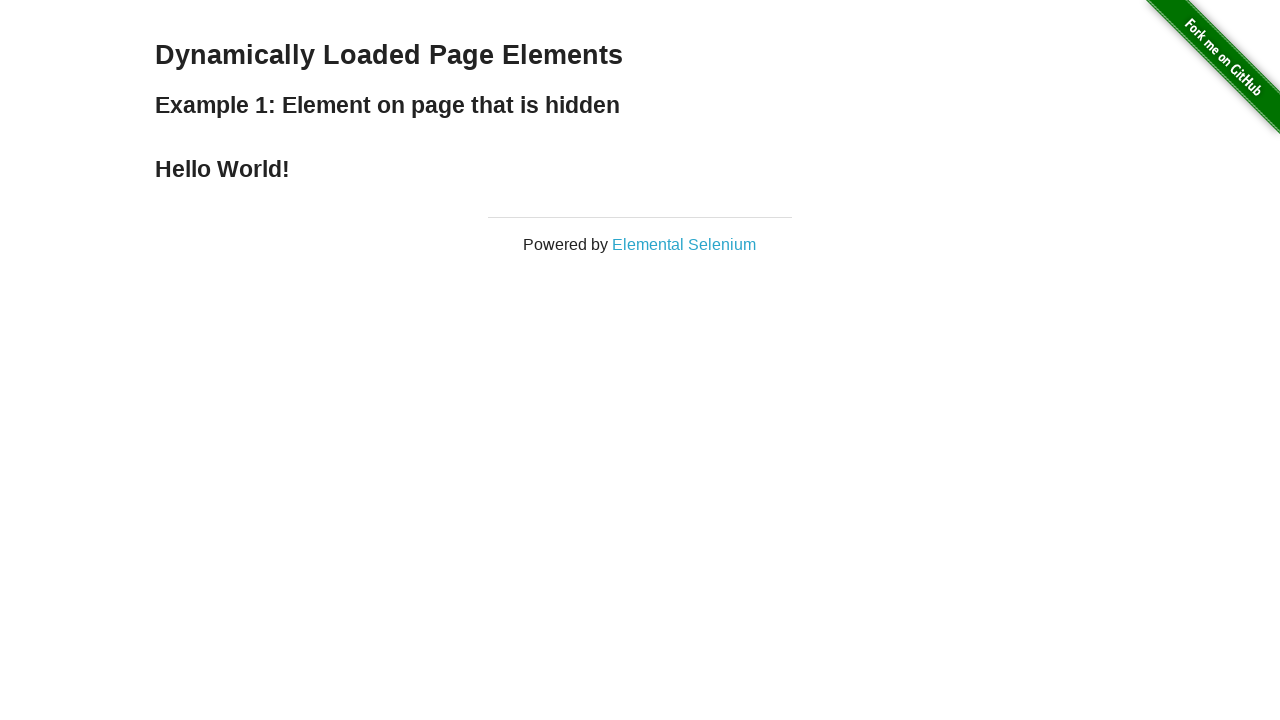

Verified that 'Hello World!' text is present in loaded content
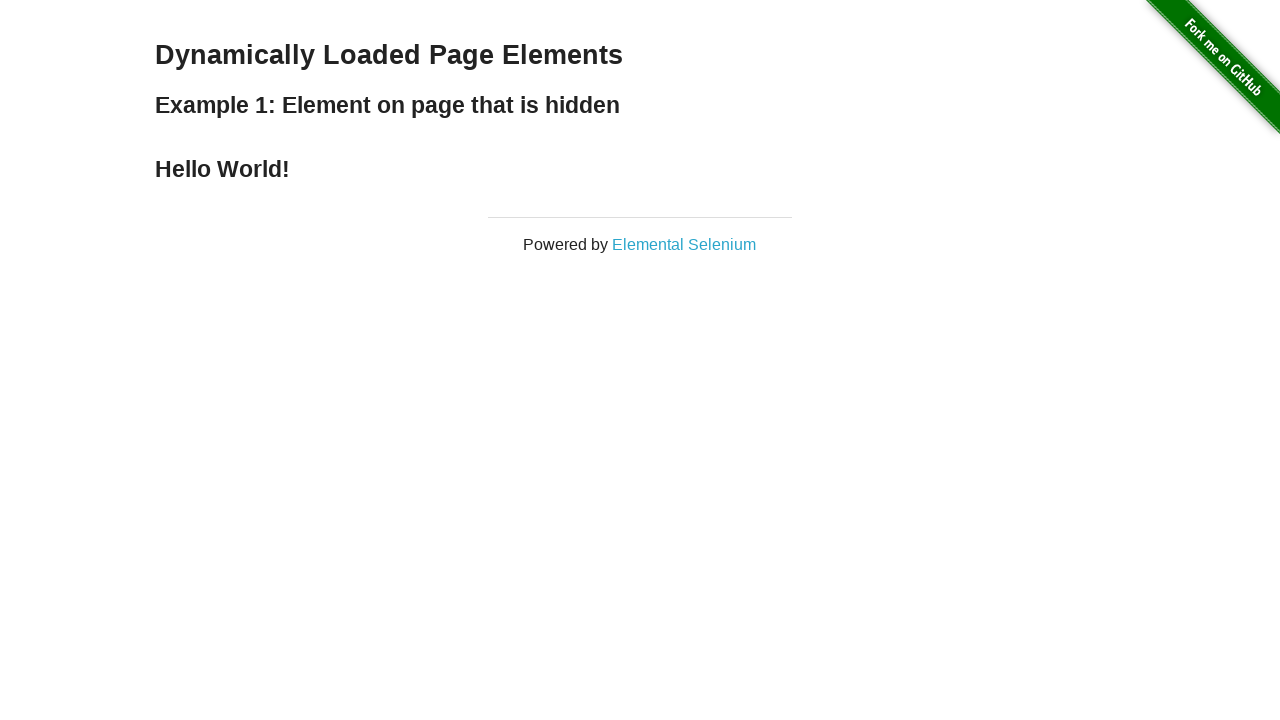

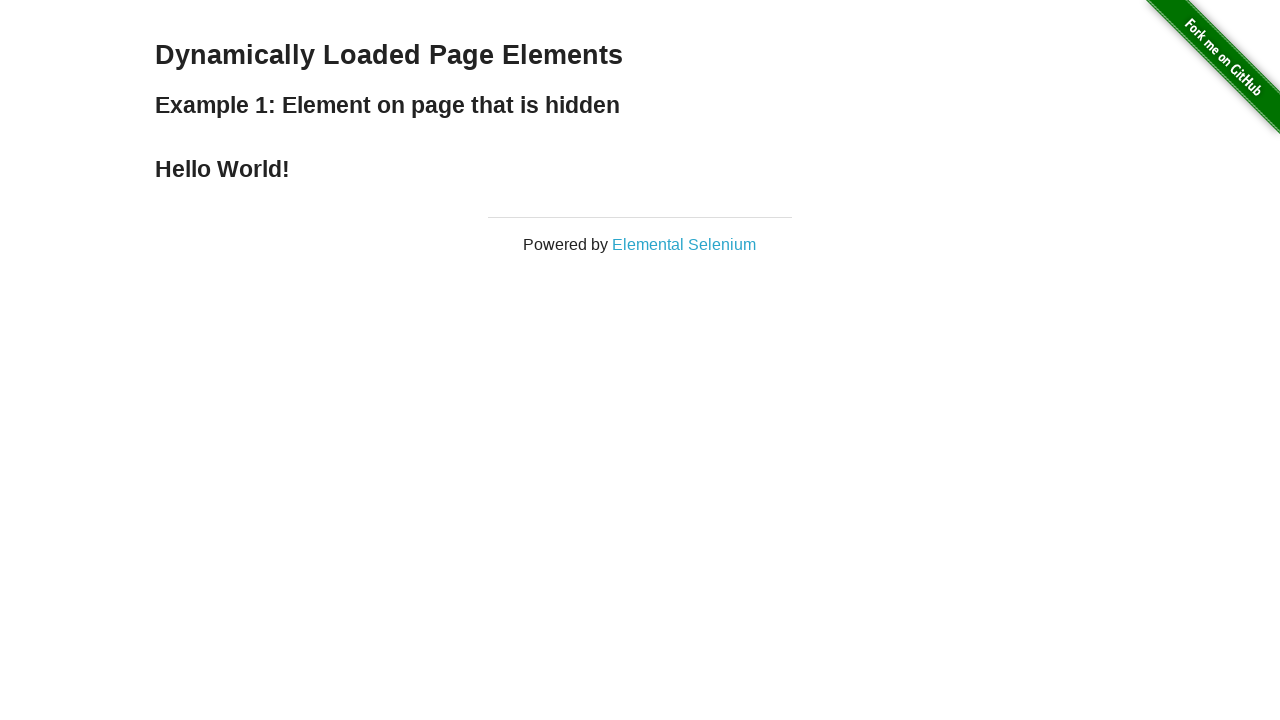